Tests iframe interaction on W3Schools by switching to an iframe, executing JavaScript functions to trigger form submission and highlight elements, then switching back to main content and counting all iframes on the page.

Starting URL: https://www.w3schools.com/jsref/tryit.asp?filename=tryjsref_submit_get

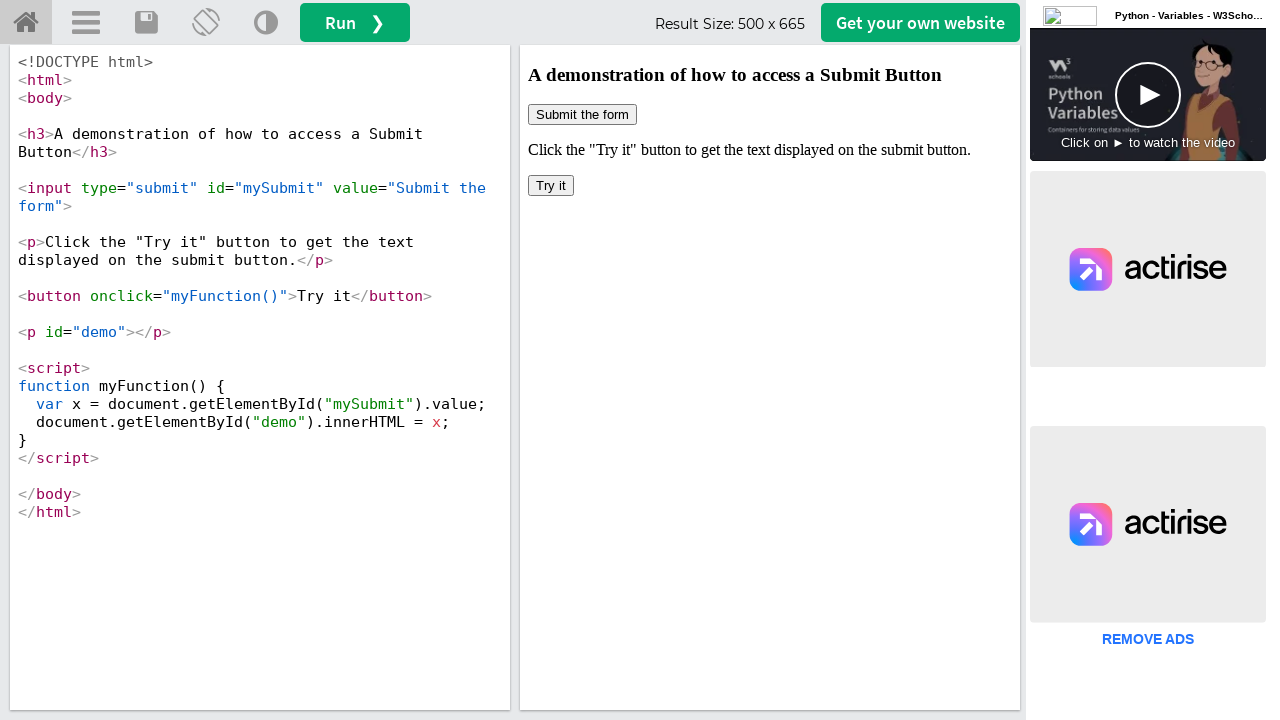

Waited for iframe#iframeResult to be present on the page
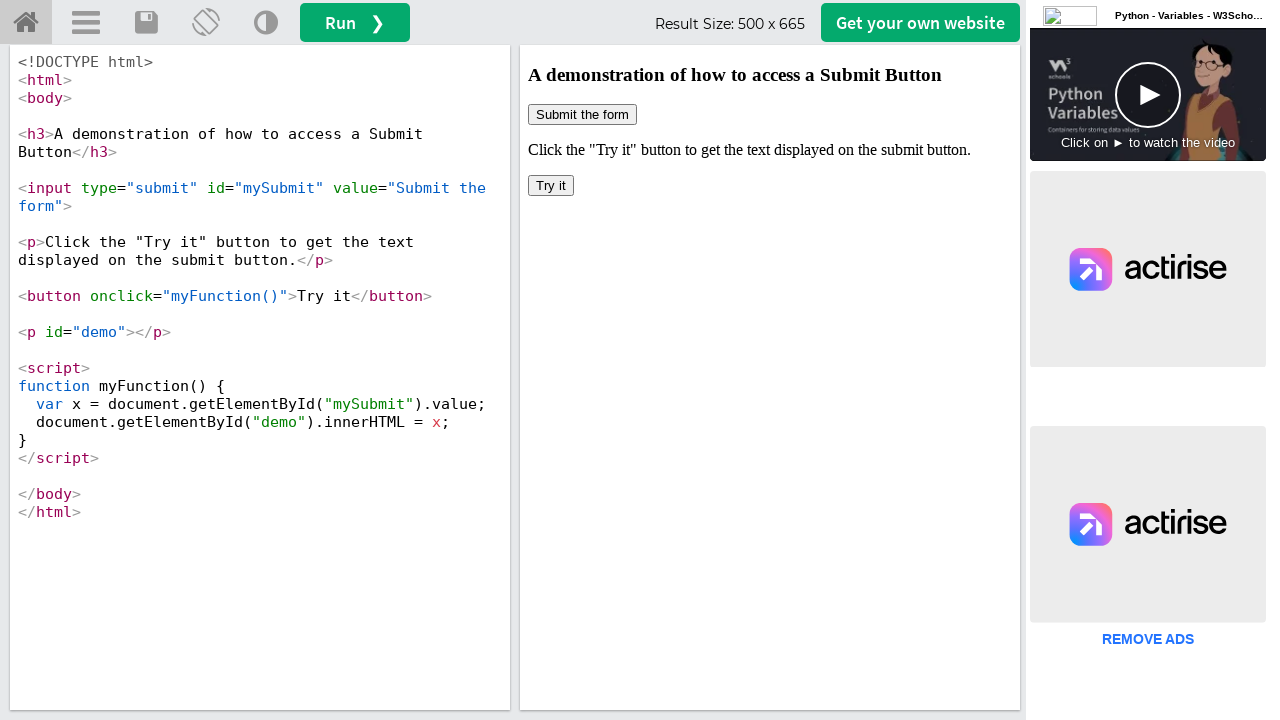

Located iframe with ID 'iframeResult'
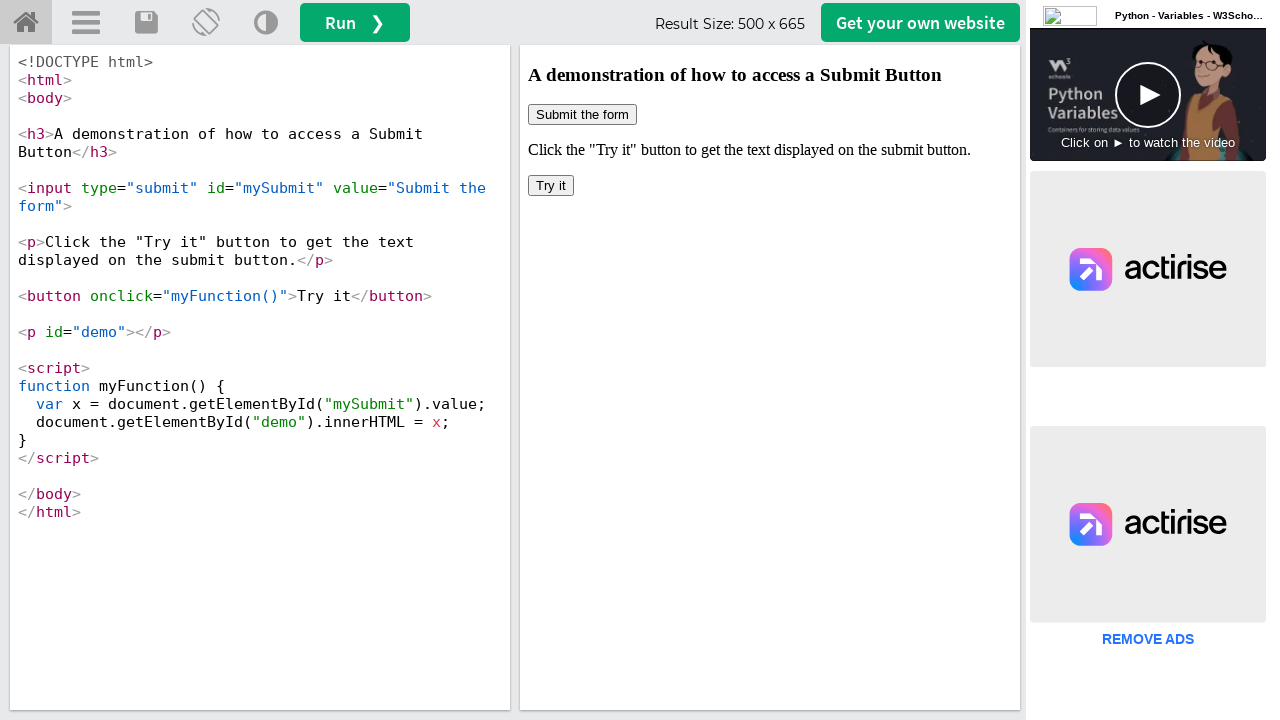

Obtained reference to iframe element for JavaScript execution
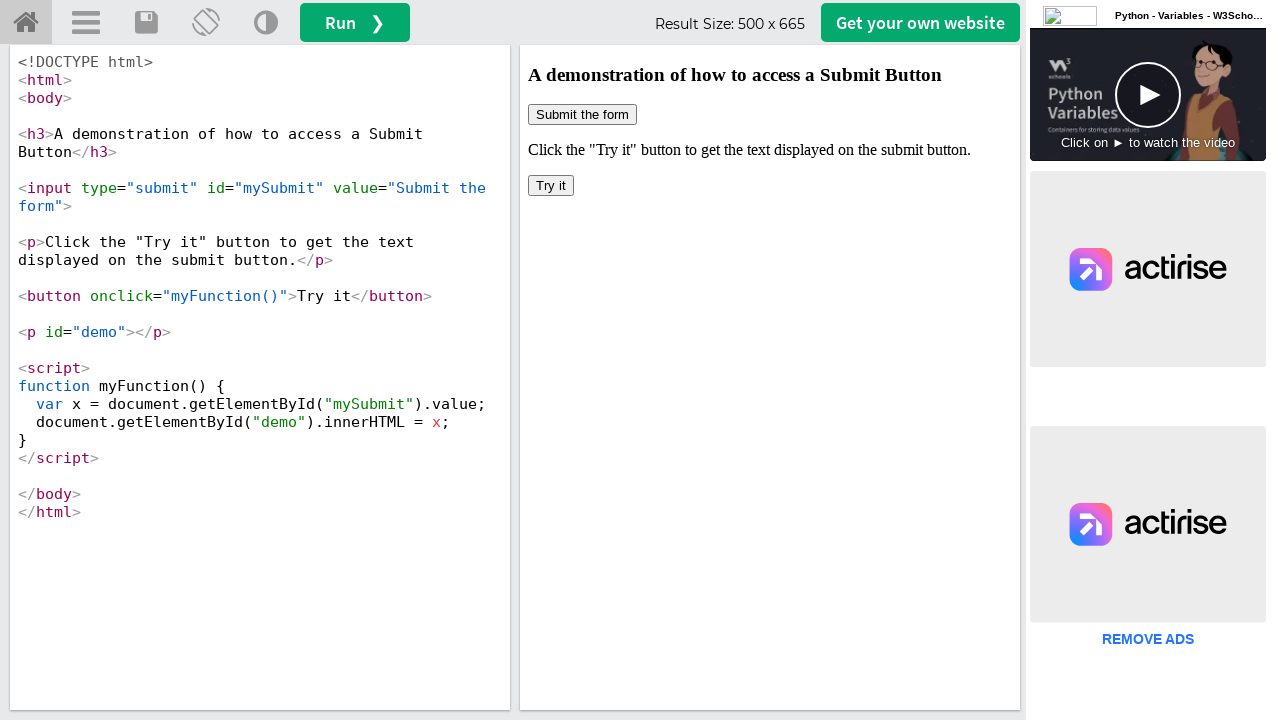

Executed myFunction() JavaScript to submit the form inside iframe
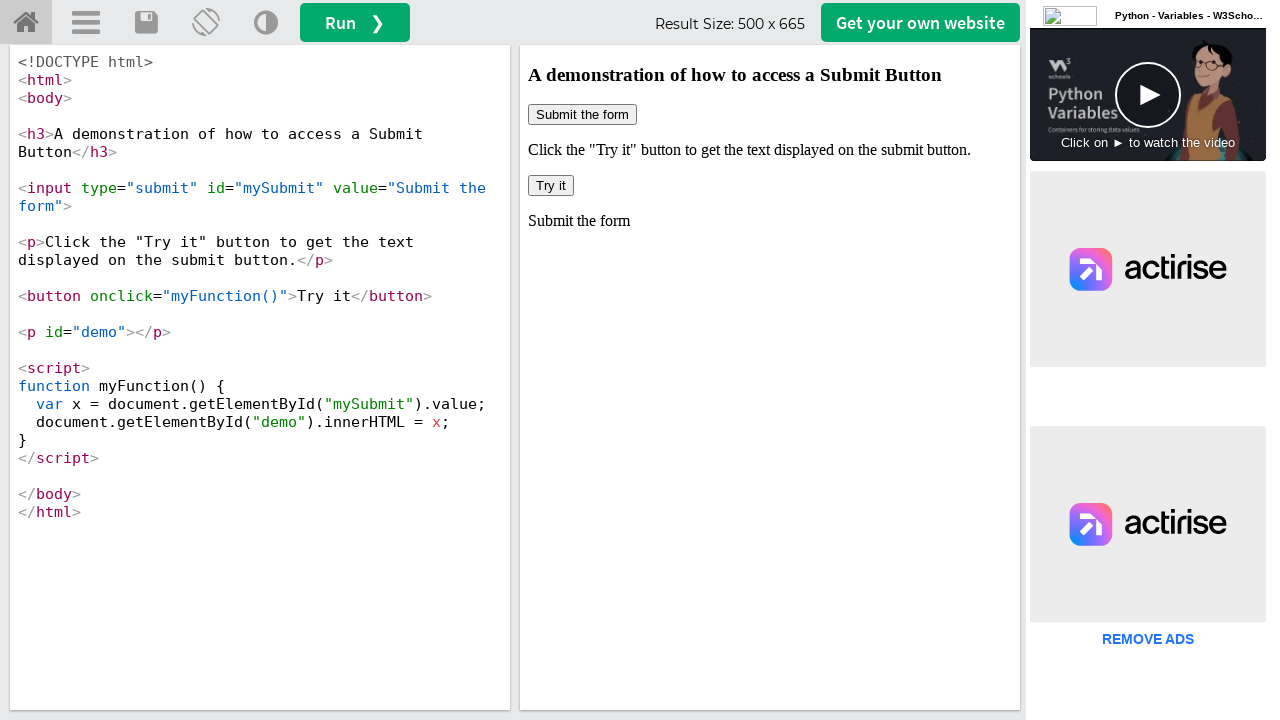

Applied red border styling to submit button with ID 'mySubmit' inside iframe
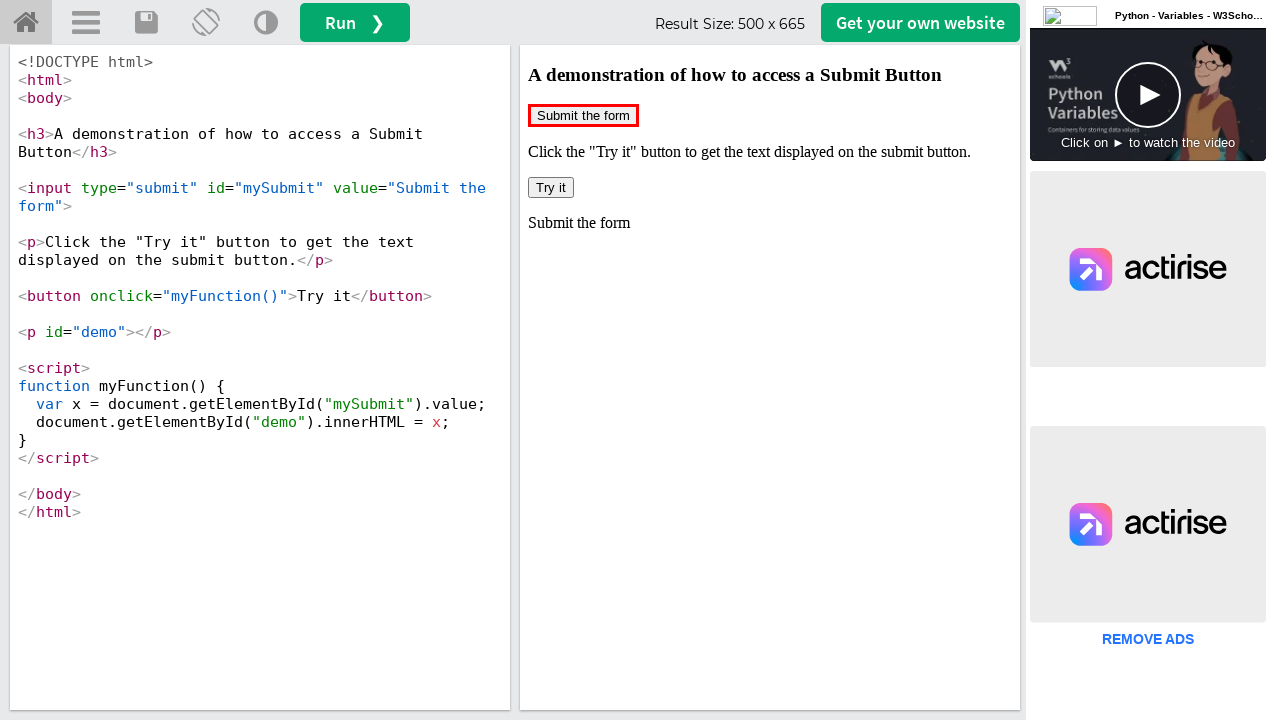

Located all iframe elements on the main page
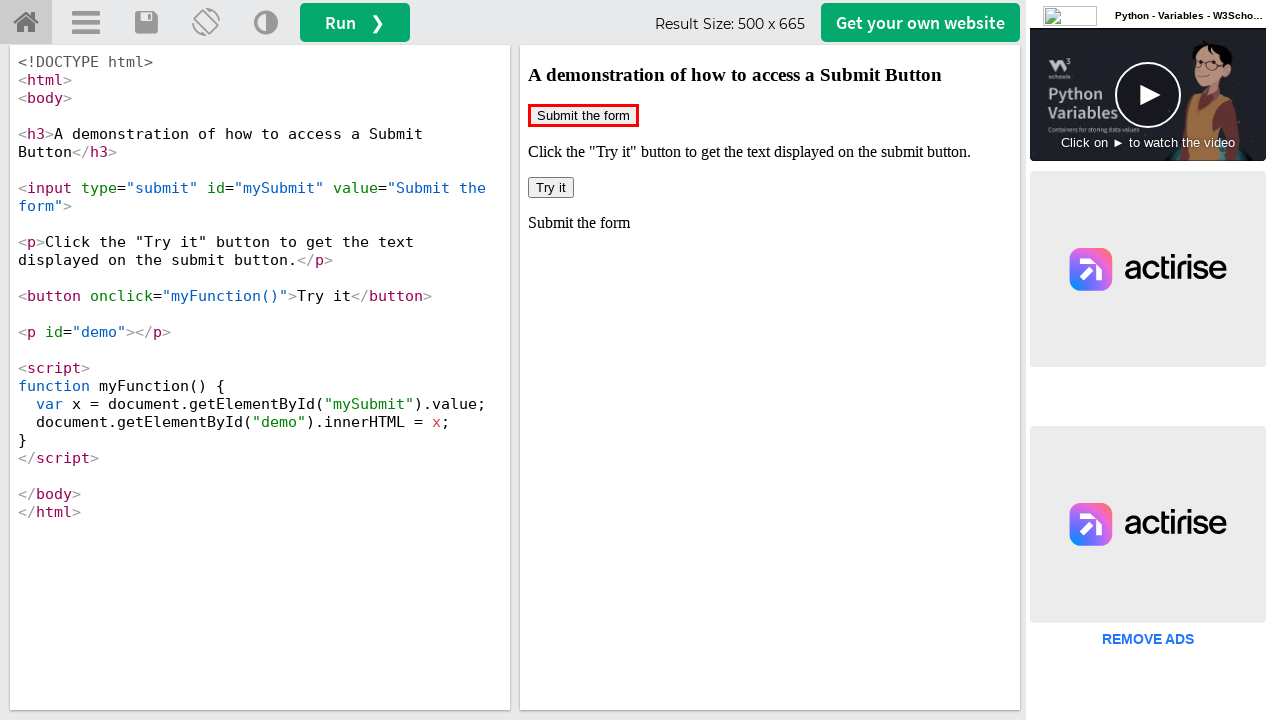

Counted 6 total iframes on the page
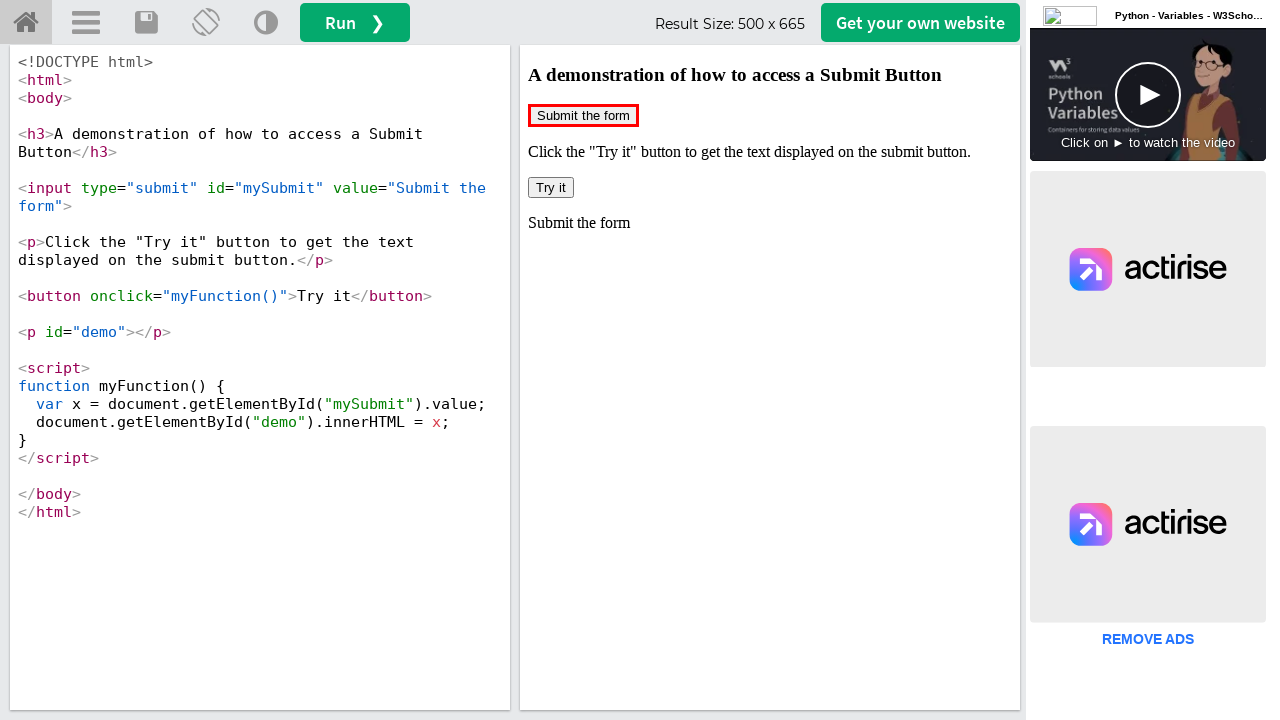

Retrieved ID attribute 'iframeResult' from iframe at index 0
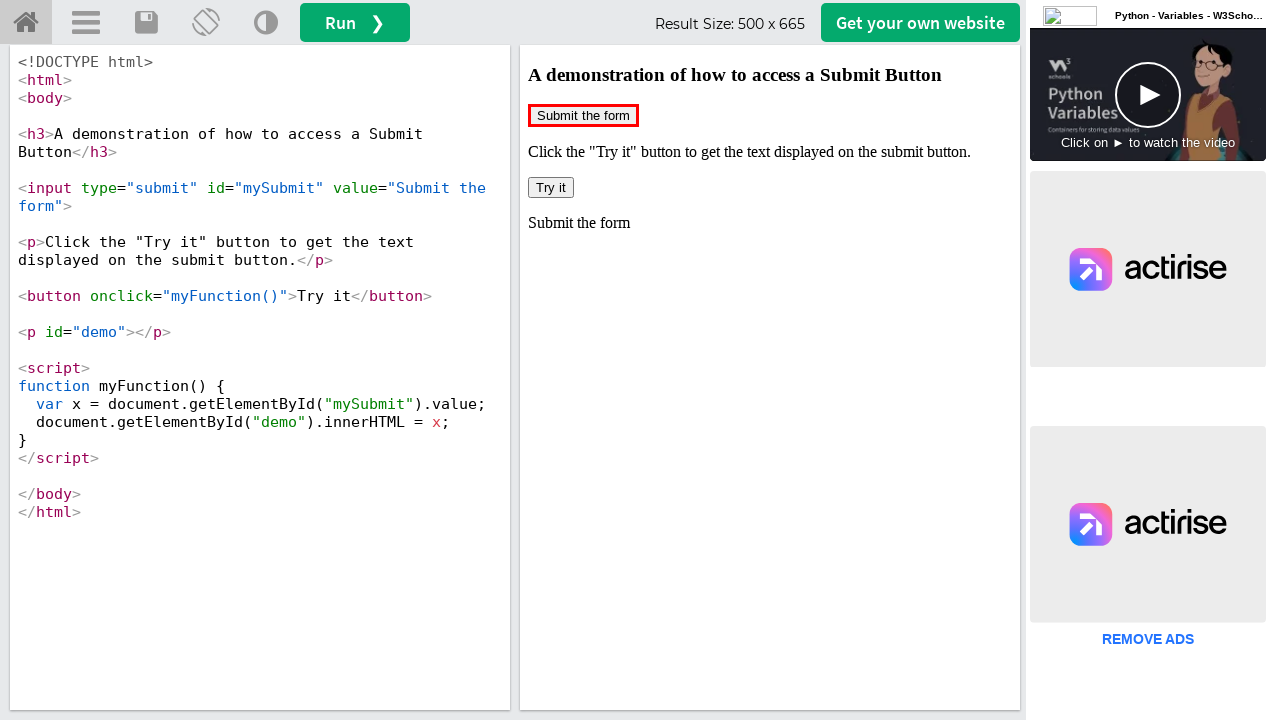

Retrieved ID attribute 'None' from iframe at index 1
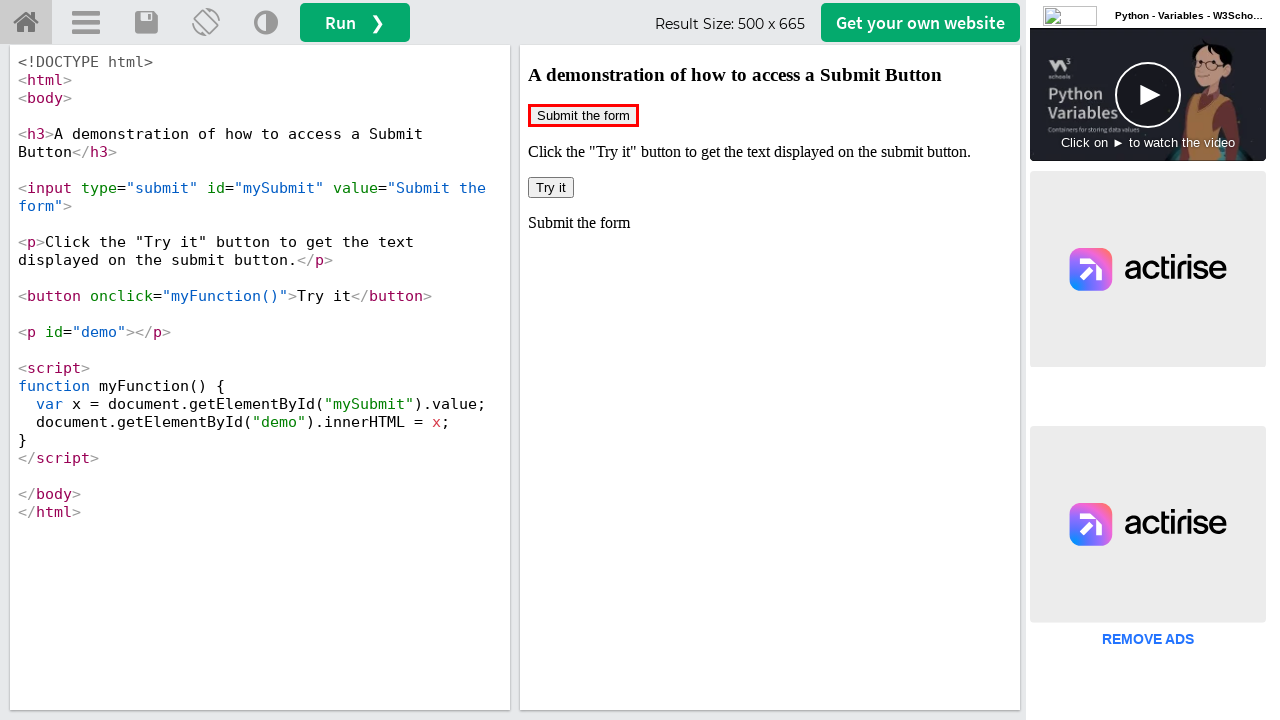

Retrieved ID attribute 'None' from iframe at index 2
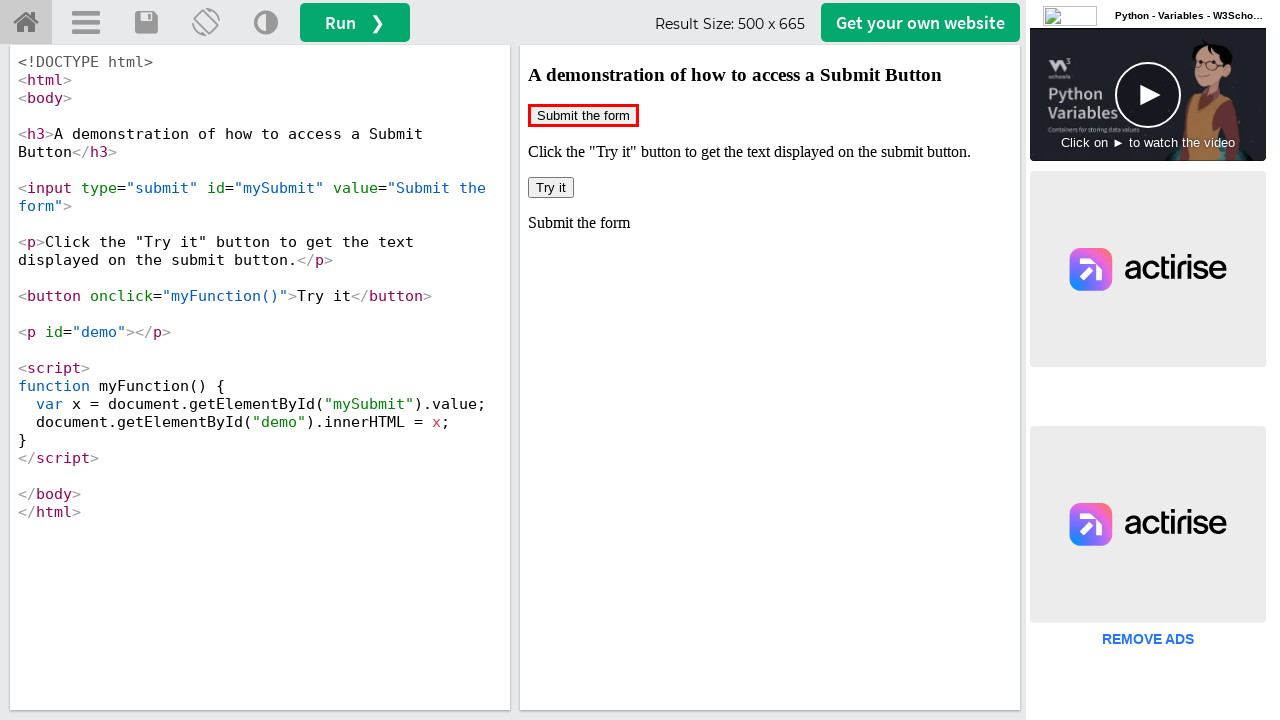

Retrieved ID attribute 'None' from iframe at index 3
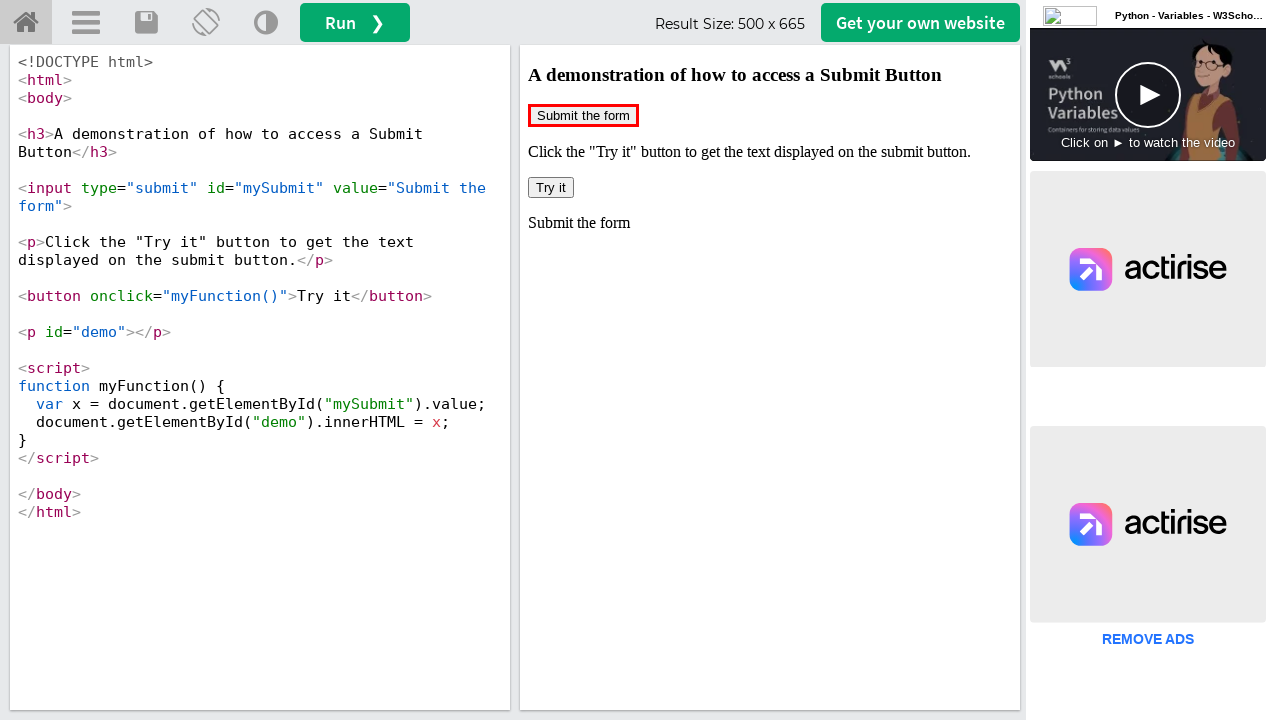

Retrieved ID attribute 'None' from iframe at index 4
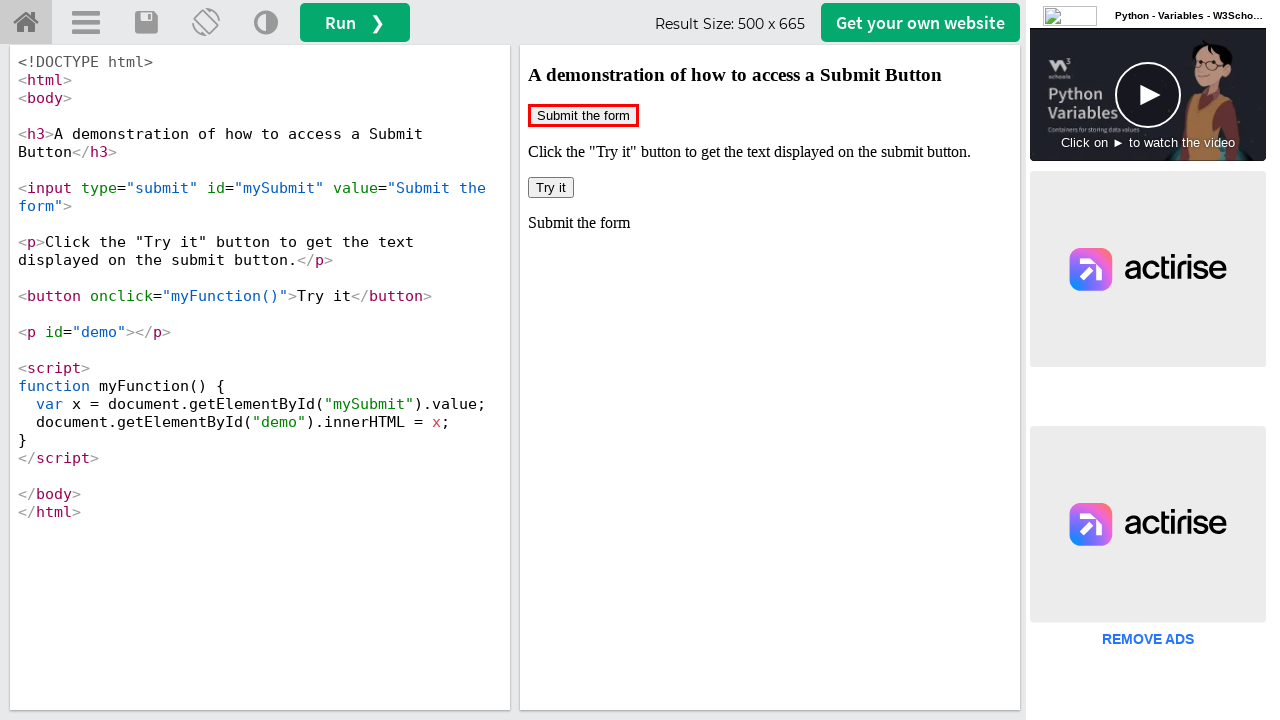

Retrieved ID attribute '158b0062ea7bed' from iframe at index 5
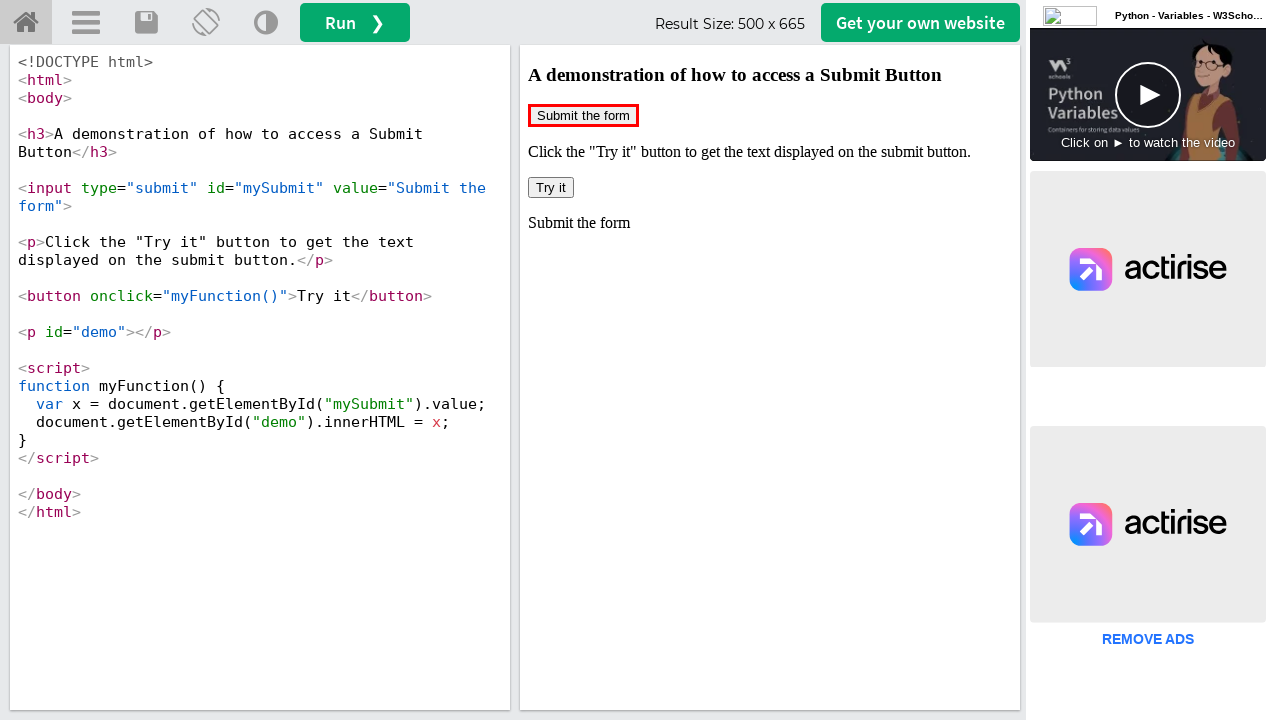

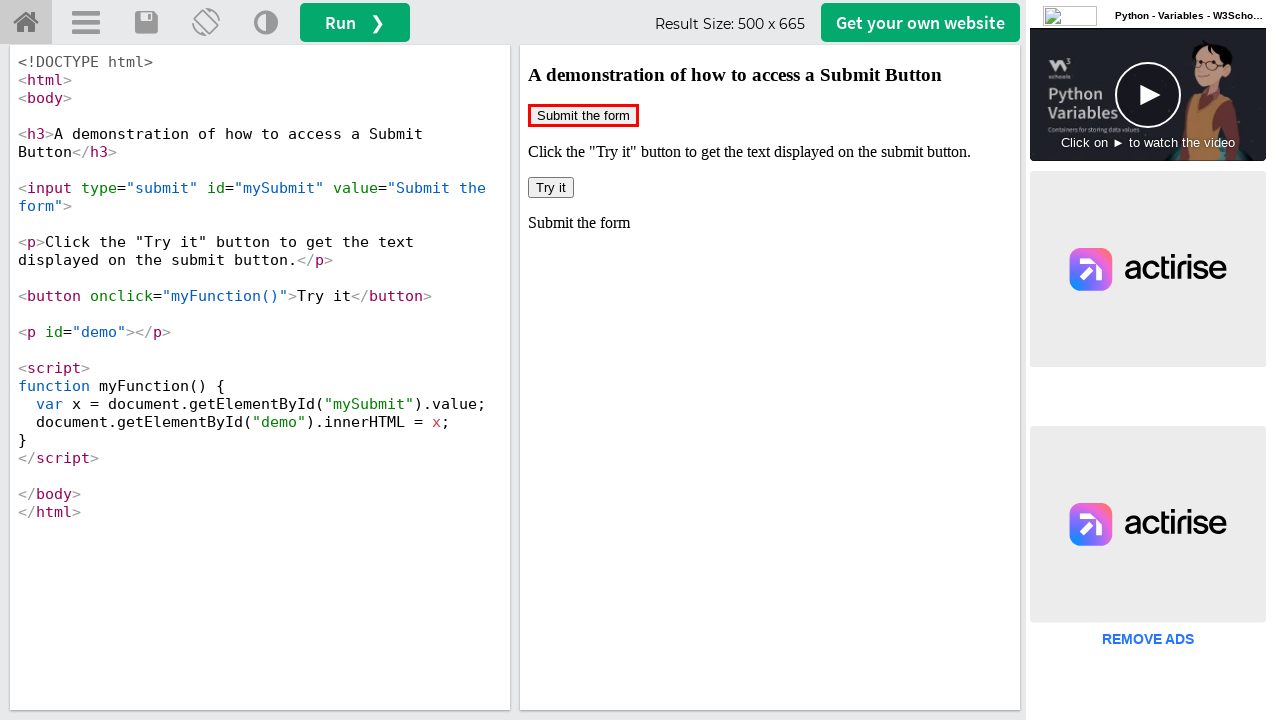